Tests selecting a radio button and verifying the selection is displayed

Starting URL: https://demoqa.com/radio-button

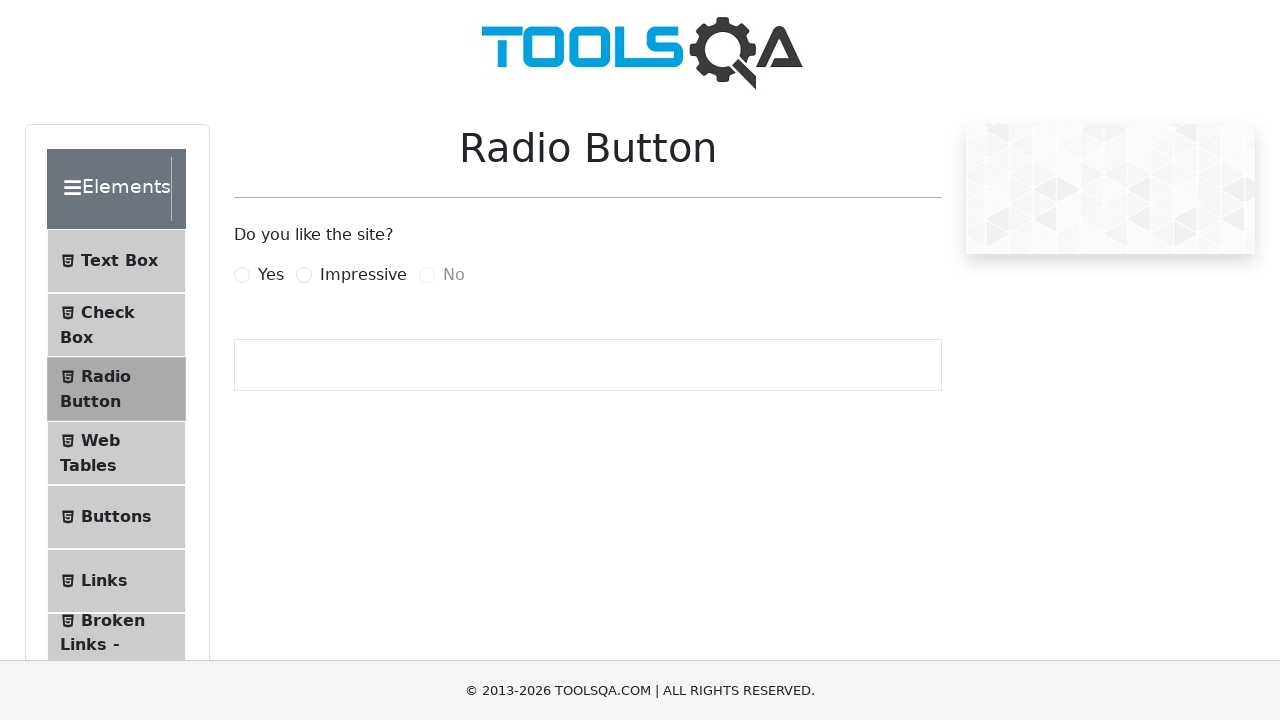

Navigated to radio button test page
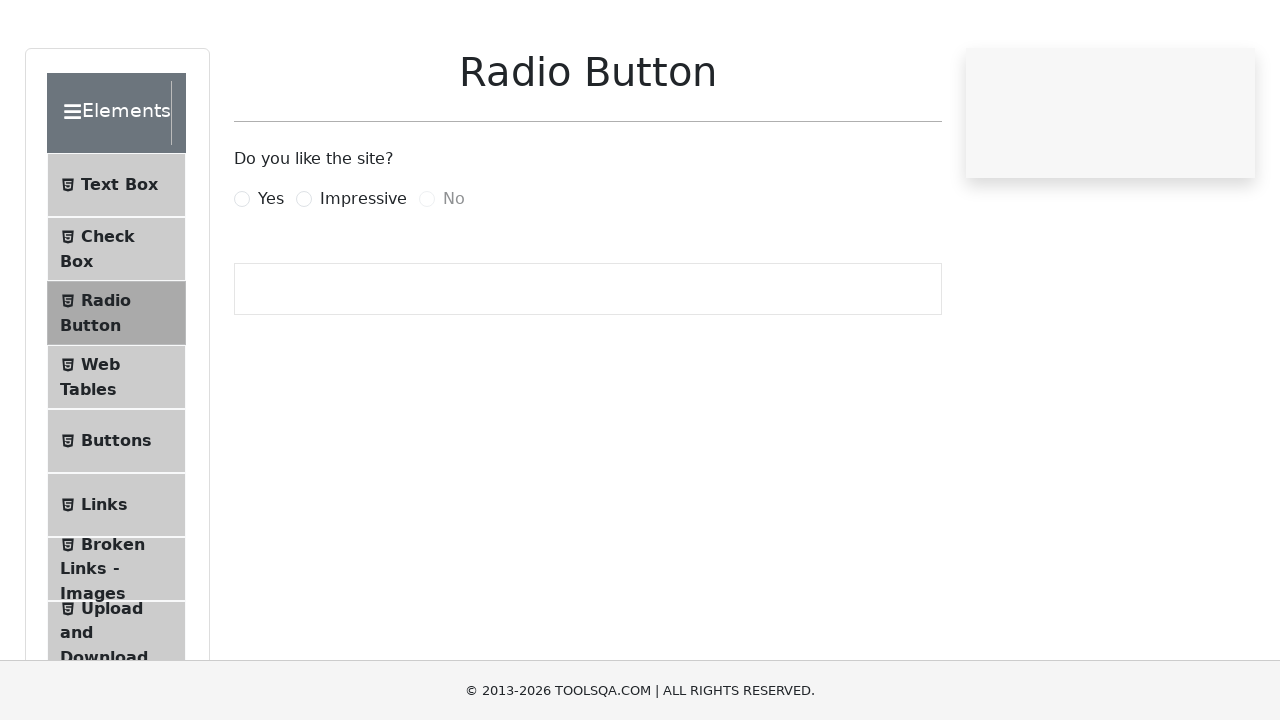

Clicked the Impressive radio button at (363, 275) on [for='impressiveRadio']
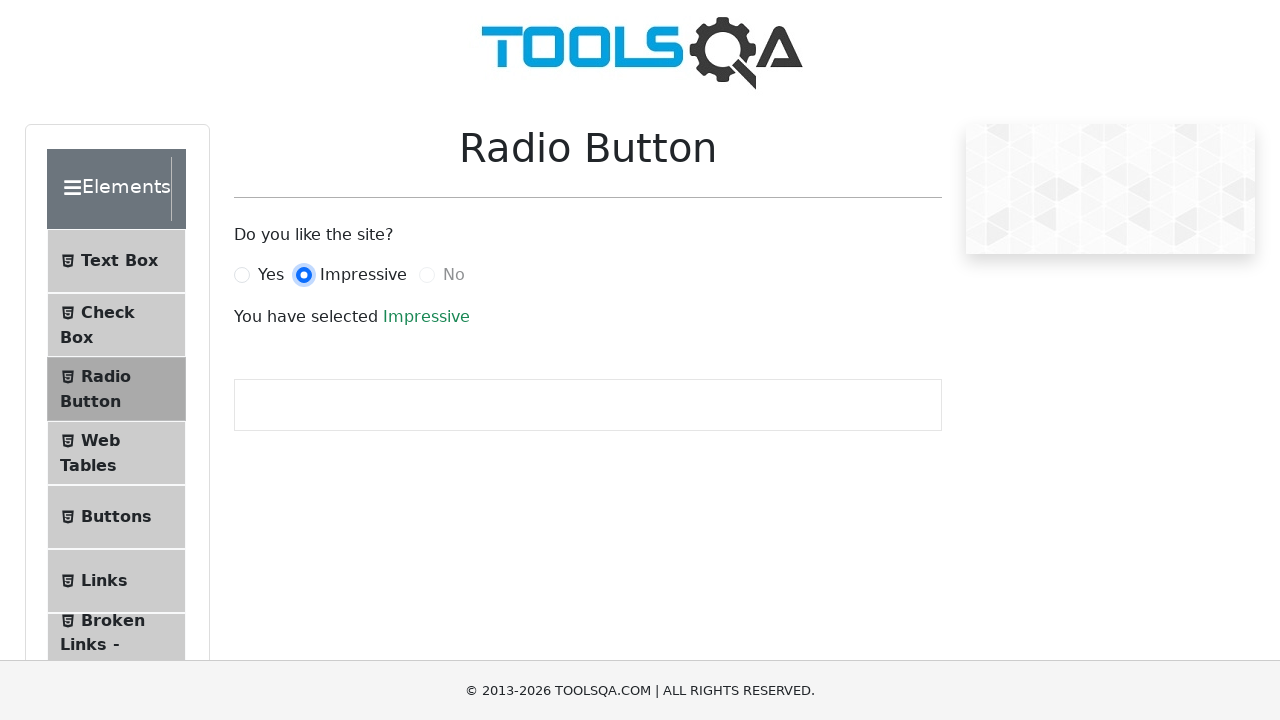

Success text appeared confirming radio button selection
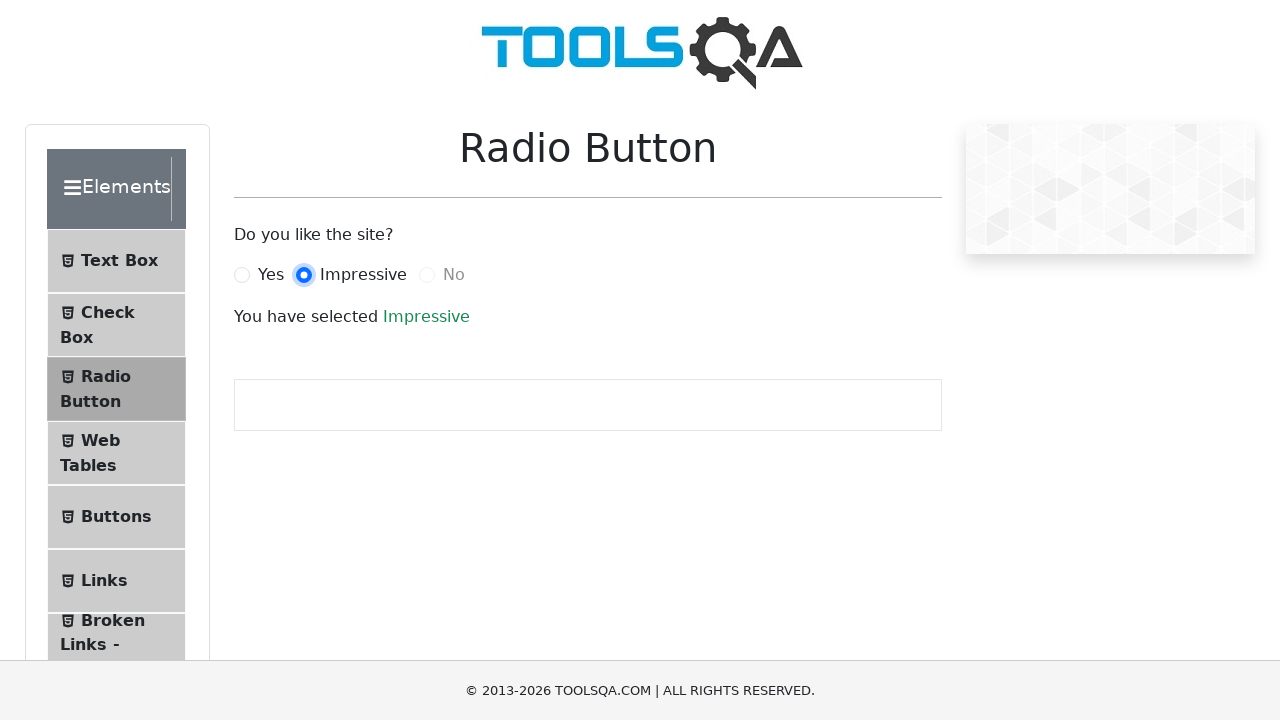

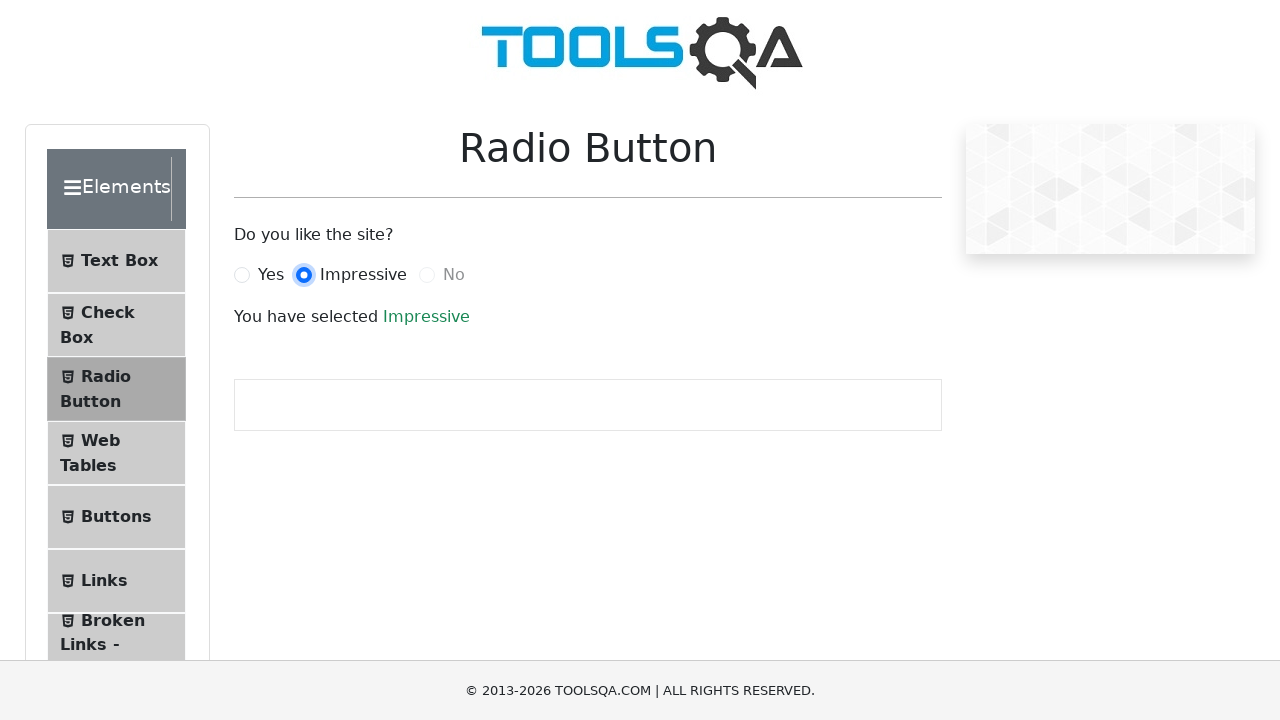